Tests jQuery UI datepicker by switching to the demo iframe, clicking the datepicker input, navigating to the next month, and selecting the 15th day.

Starting URL: https://jqueryui.com/datepicker/

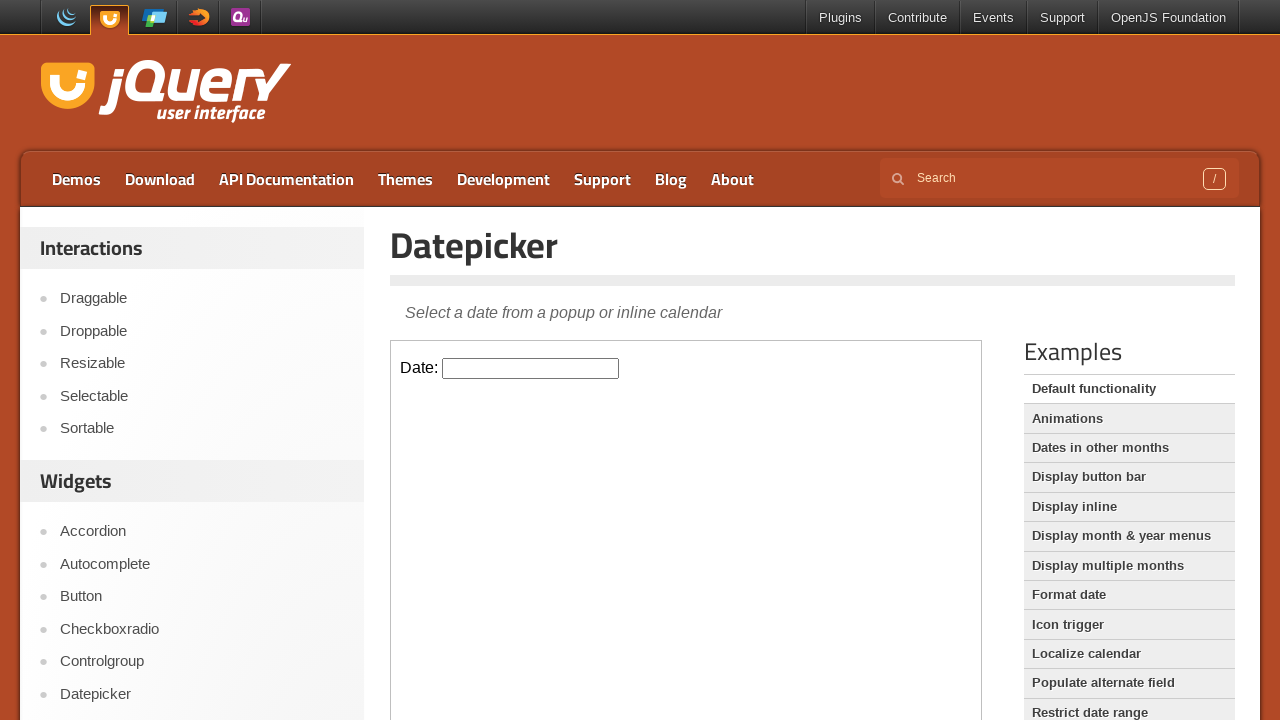

Located the demo iframe for jQuery UI datepicker
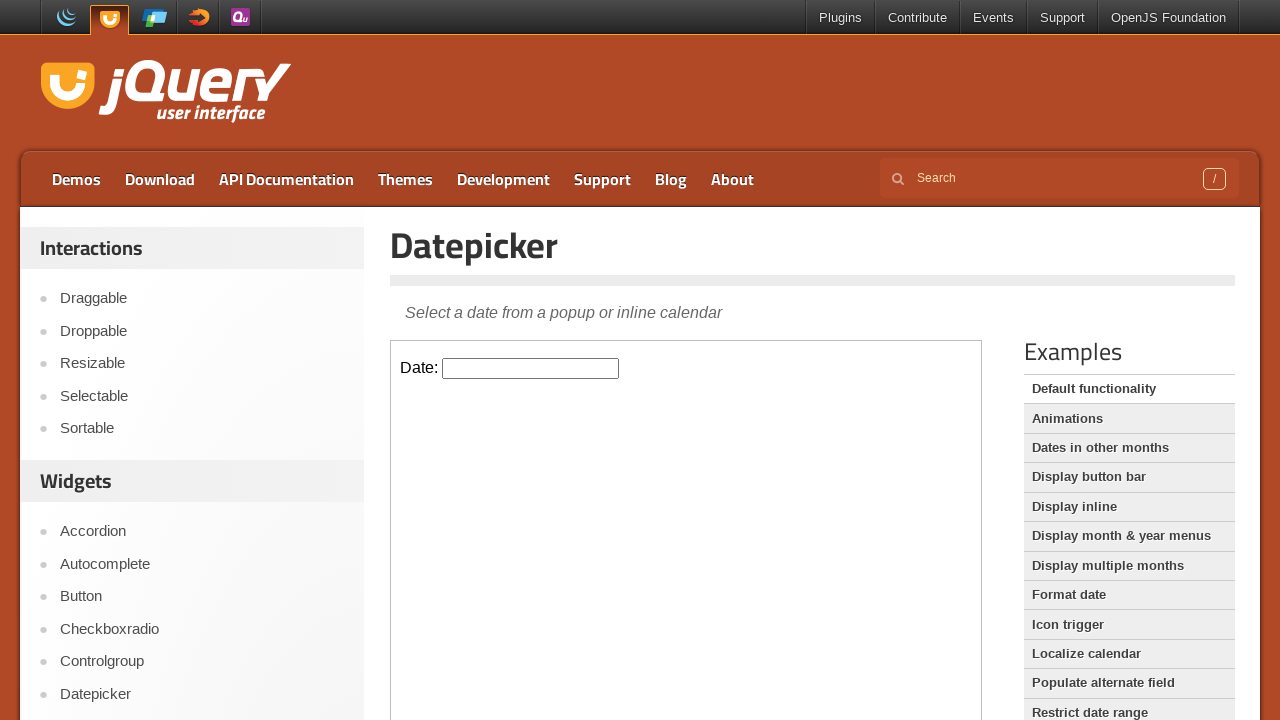

Clicked the datepicker input to open the calendar at (531, 368) on iframe.demo-frame >> internal:control=enter-frame >> #datepicker
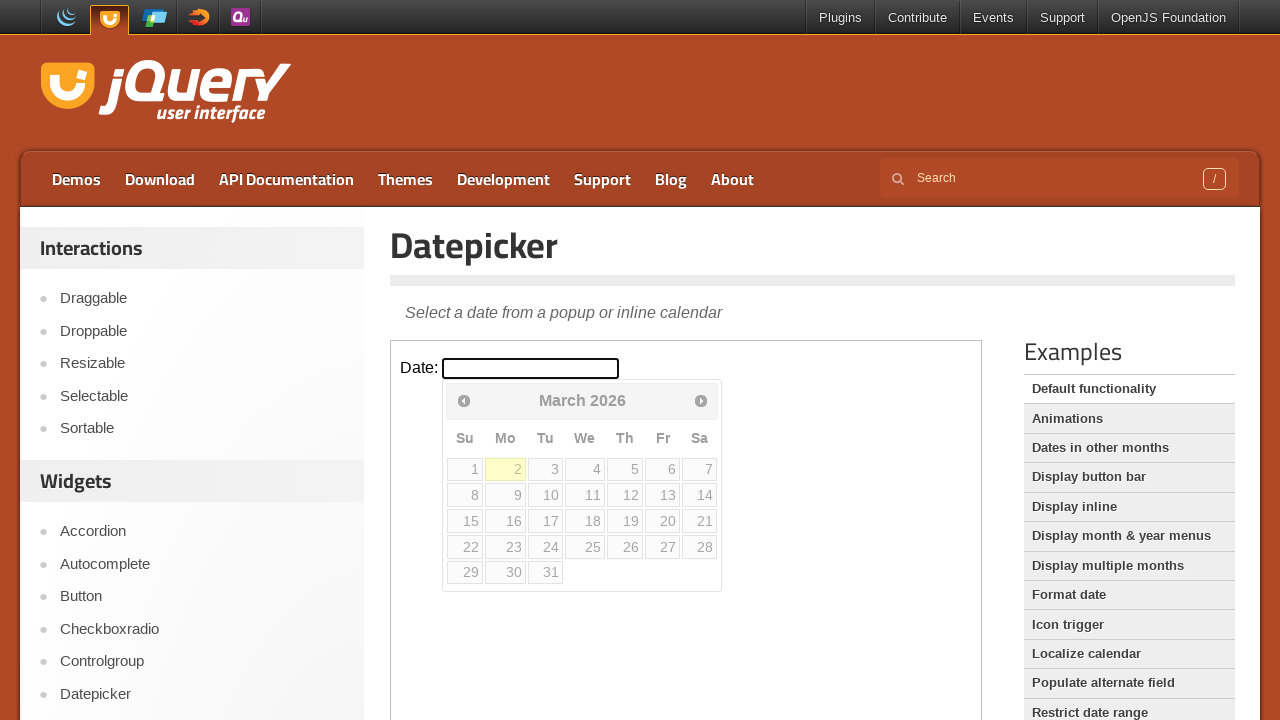

Clicked the next month button to navigate to the next month at (701, 400) on iframe.demo-frame >> internal:control=enter-frame >> a.ui-datepicker-next
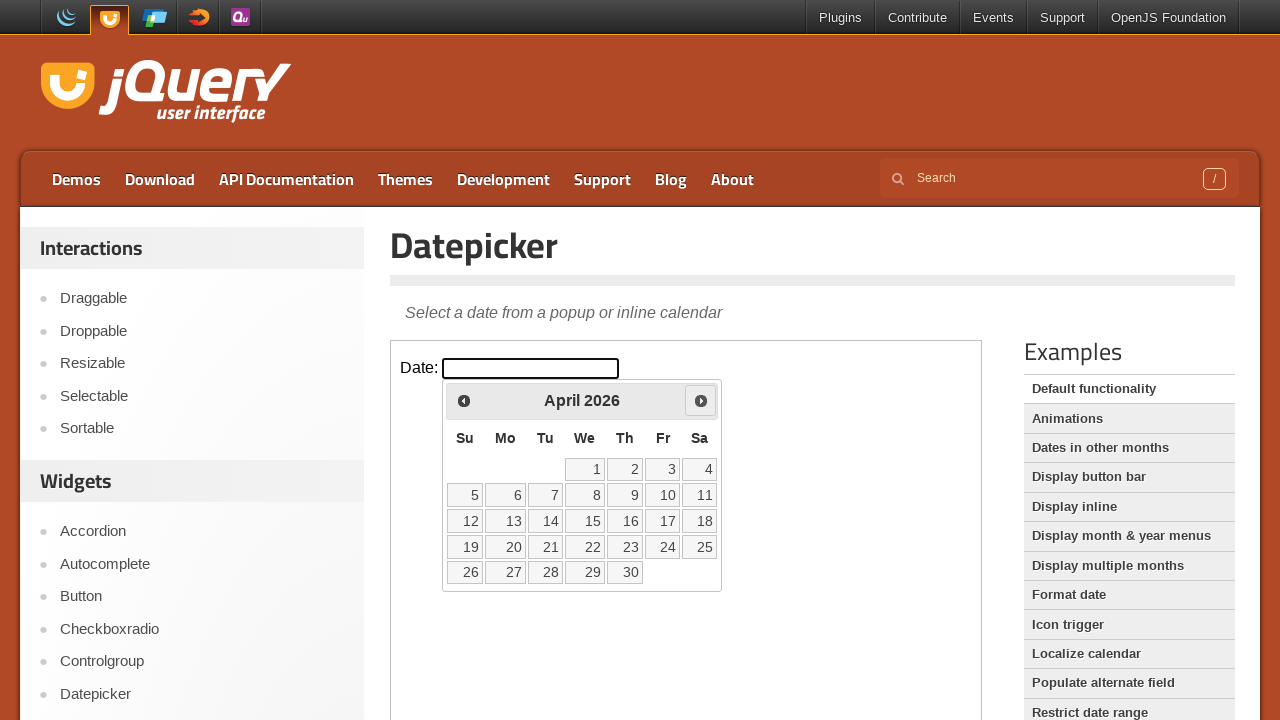

Selected the 15th day from the calendar at (585, 521) on iframe.demo-frame >> internal:control=enter-frame >> table.ui-datepicker-calenda
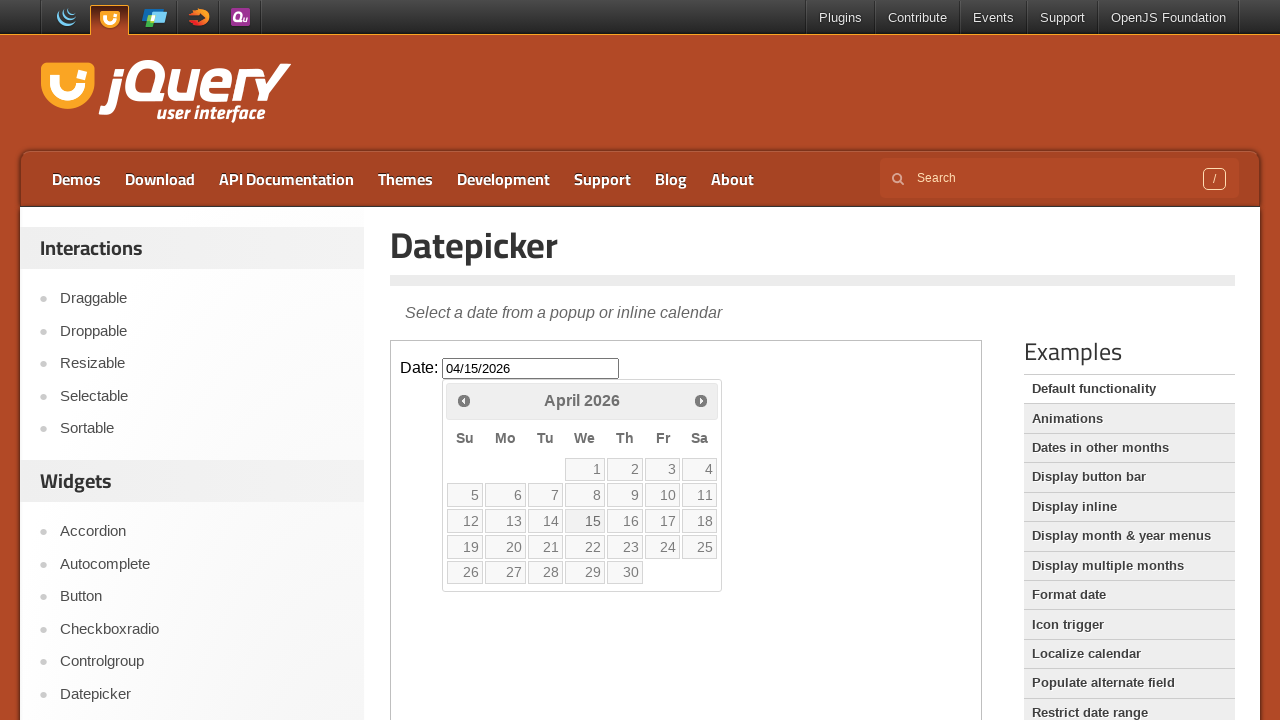

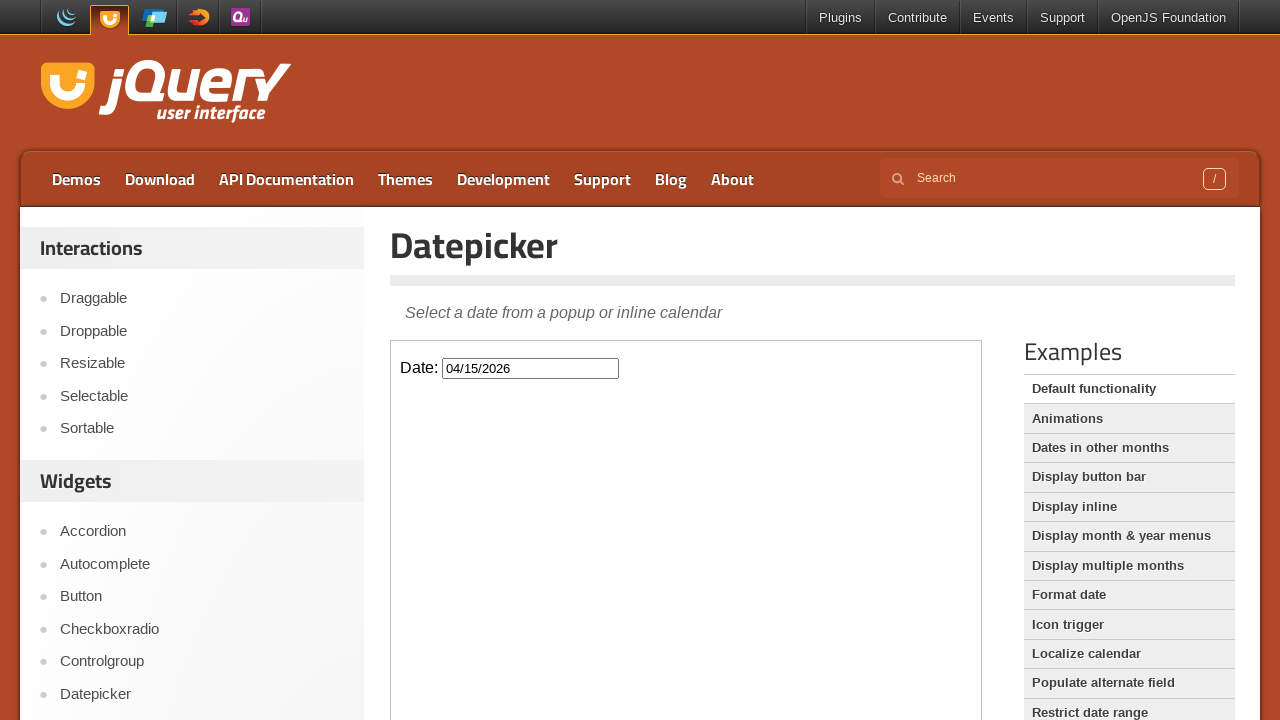